Tests that the page loads and renders correctly under throttled network conditions simulating slower connection speeds.

Starting URL: https://tg-motivation-bot-front.vercel.app/

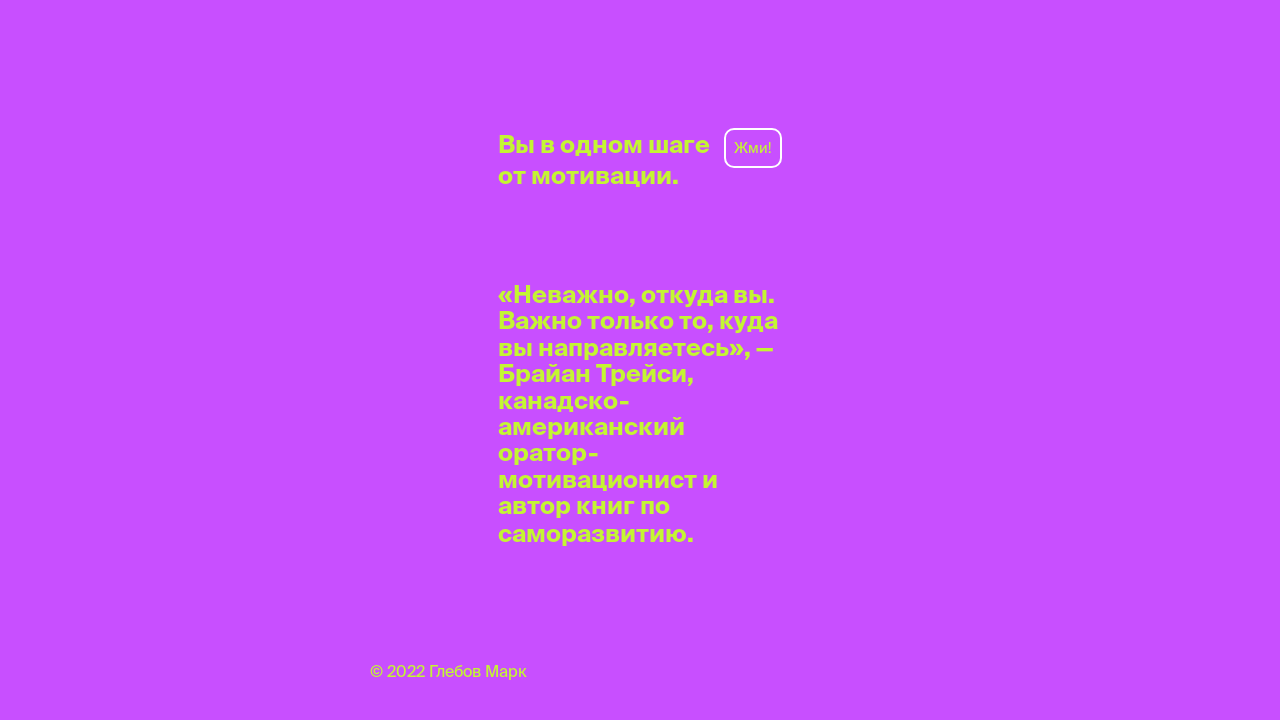

Created new CDP session for network emulation
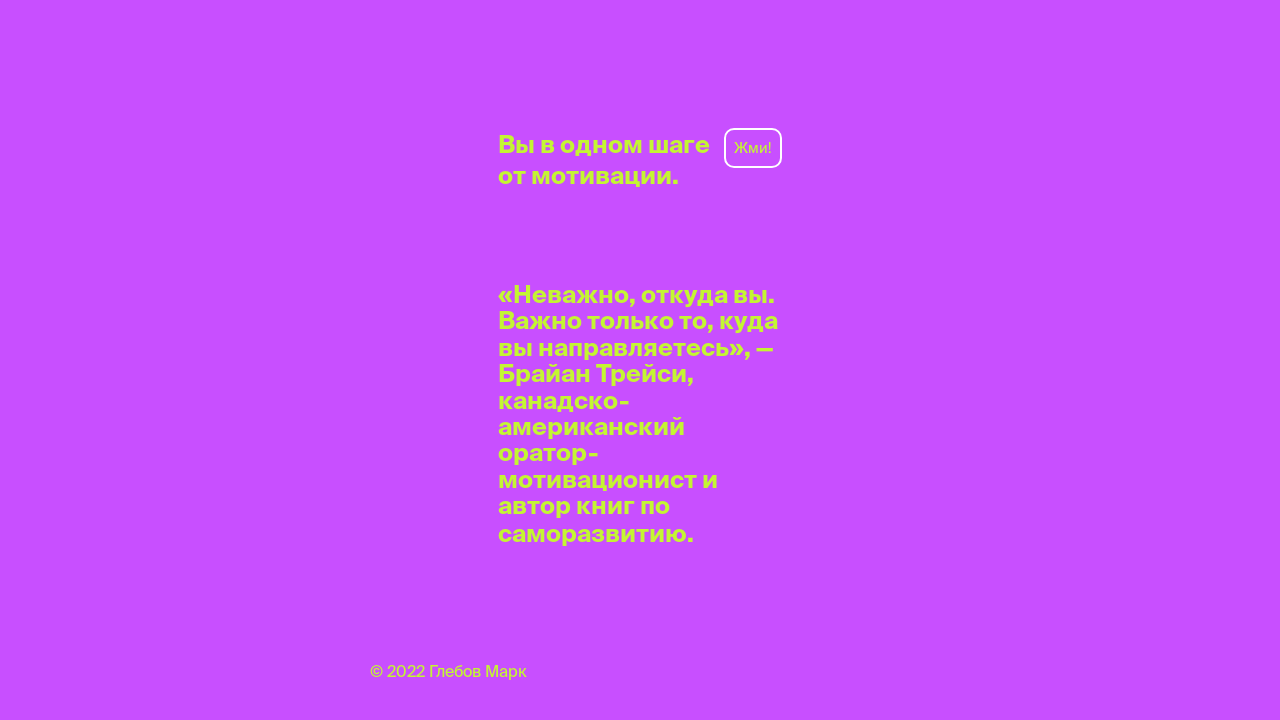

Enabled network domain in CDP
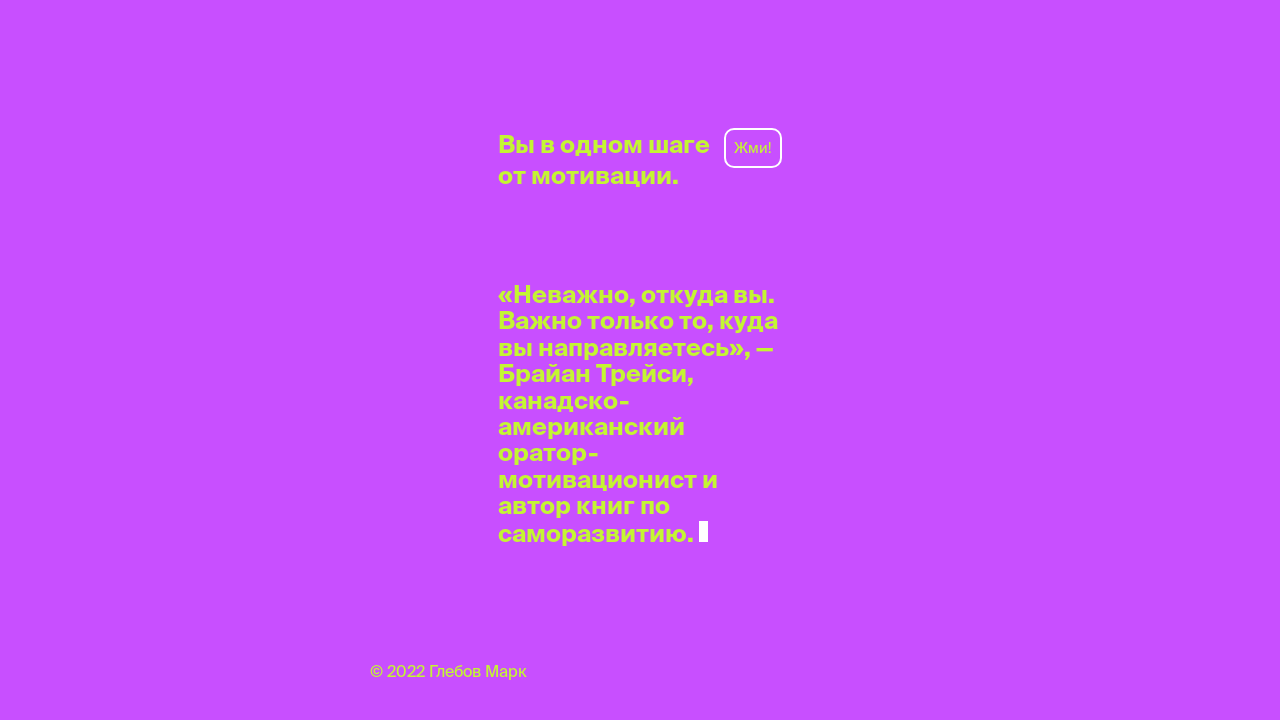

Applied throttled network conditions: 4 Mbps download, 3 Mbps upload, 2000ms latency
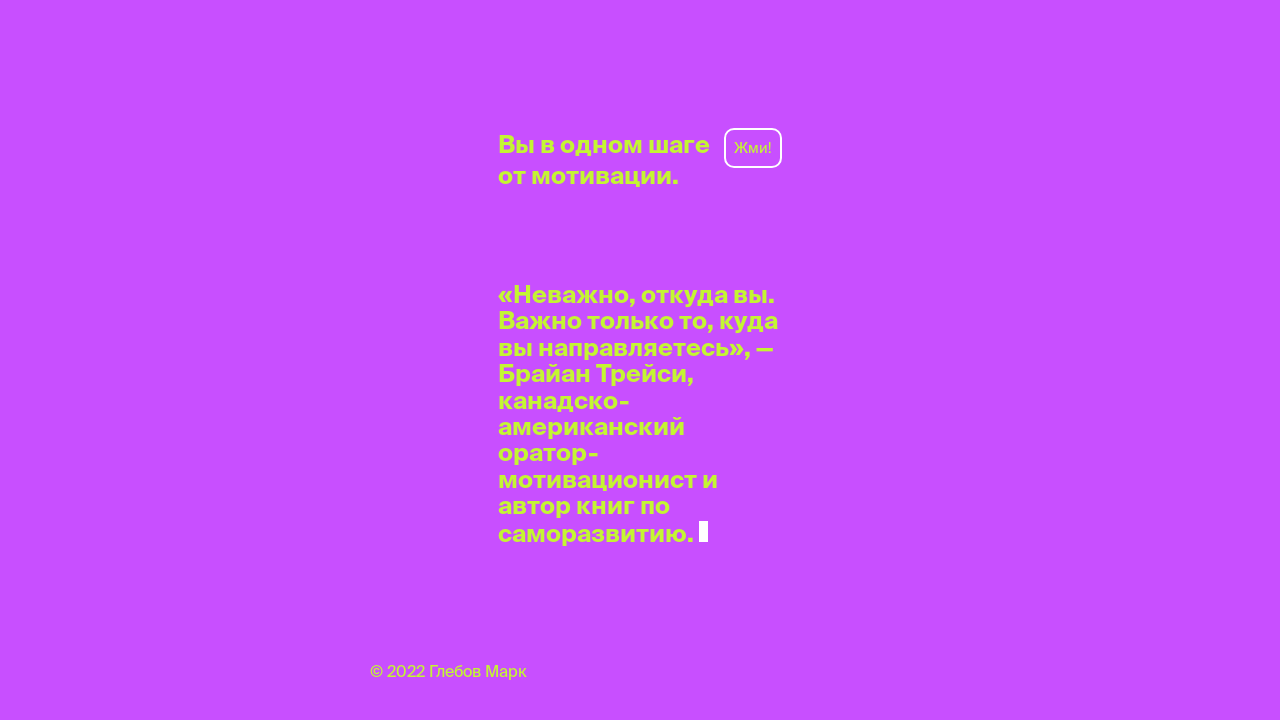

Reloaded page under throttled network conditions
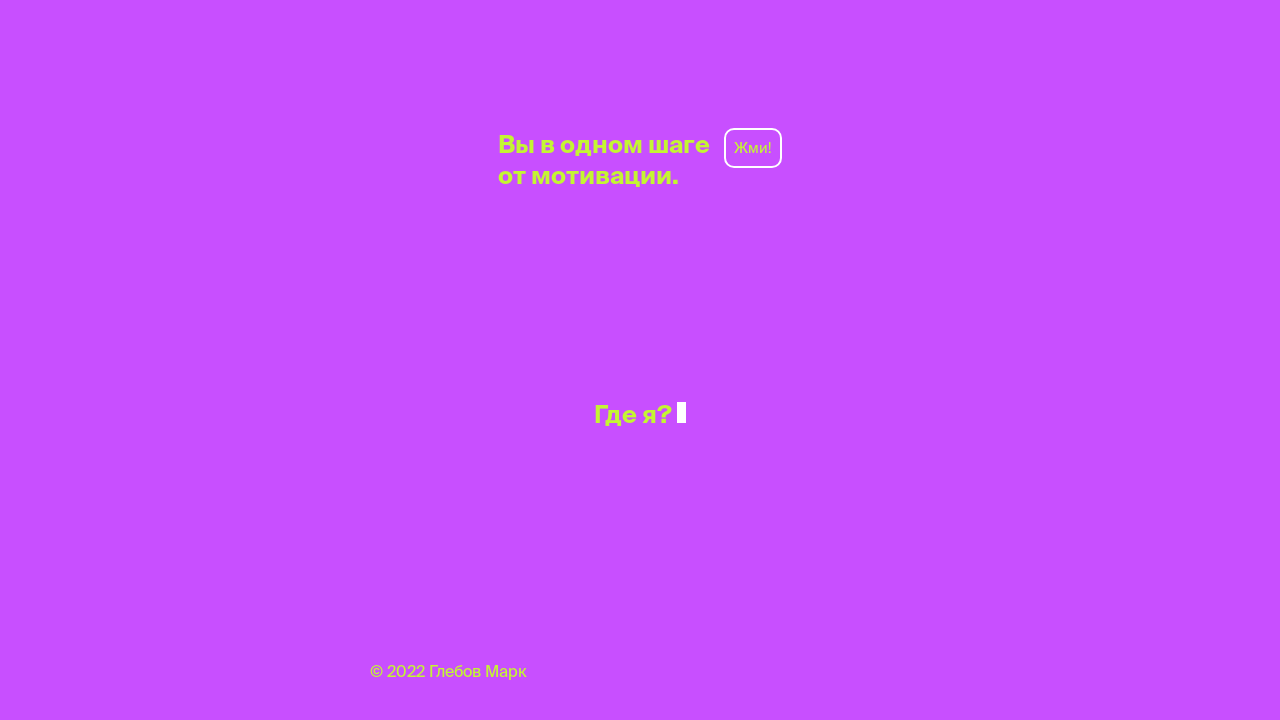

Motivation phrase element became visible, confirming page loaded correctly under throttled network
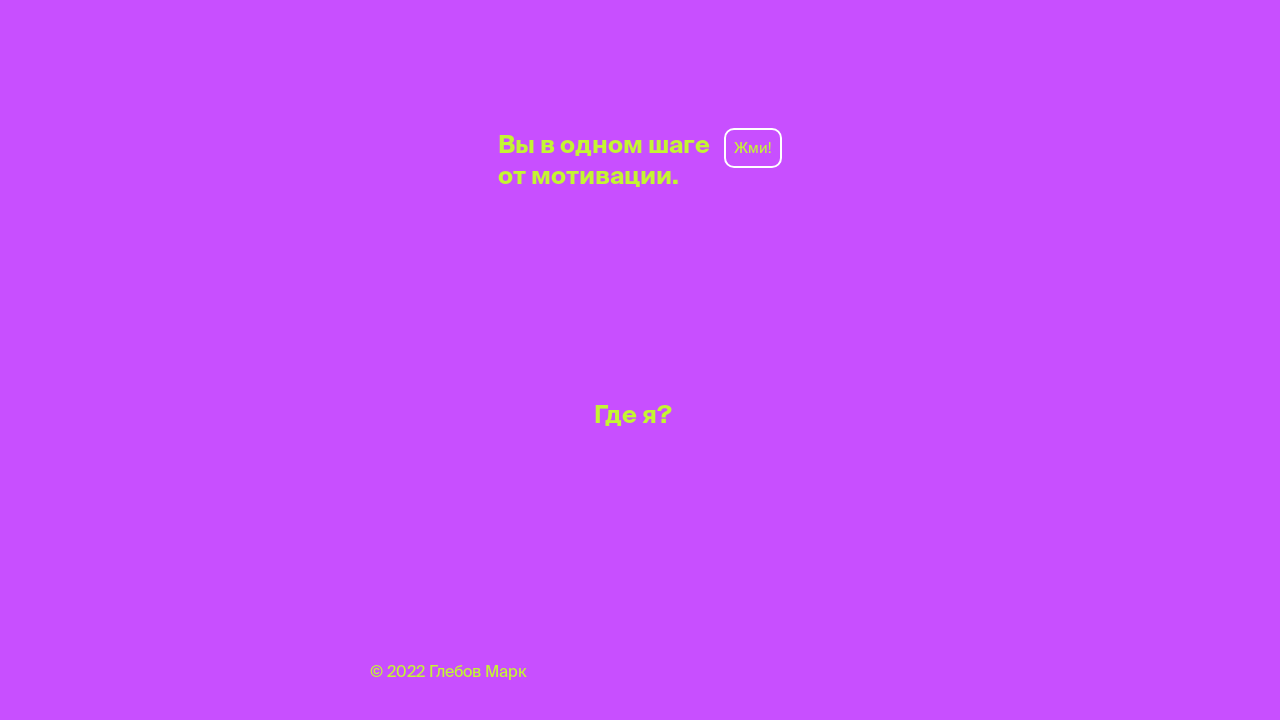

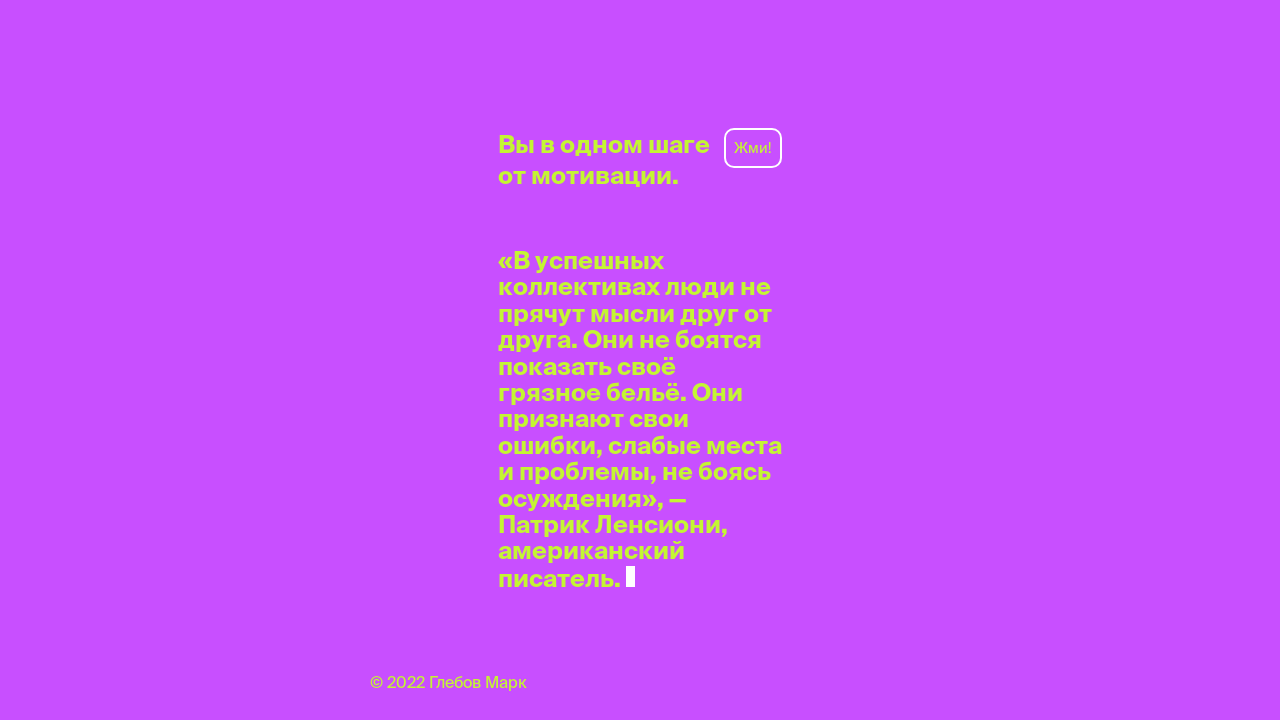